Tests dropdown selection functionality by iterating through country options and selecting India from the dropdown menu

Starting URL: https://www.orangehrm.com/en/30-day-free-trial

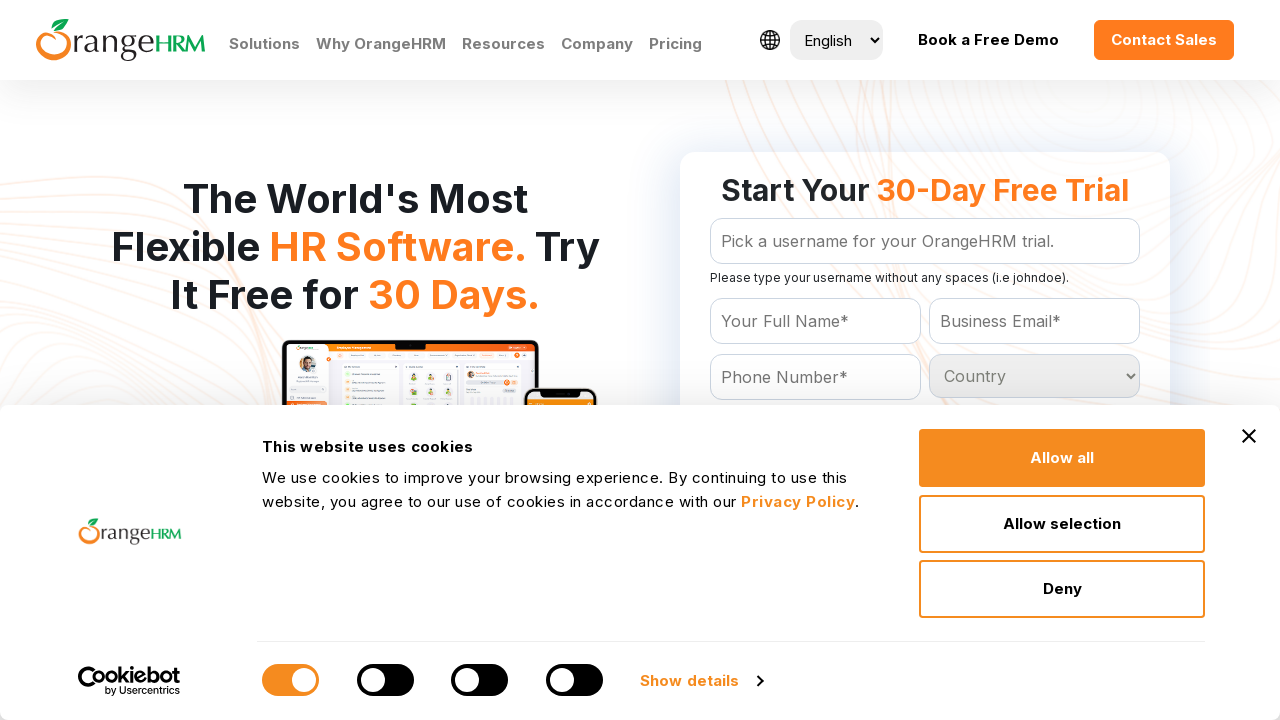

Retrieved all dropdown options from country select element
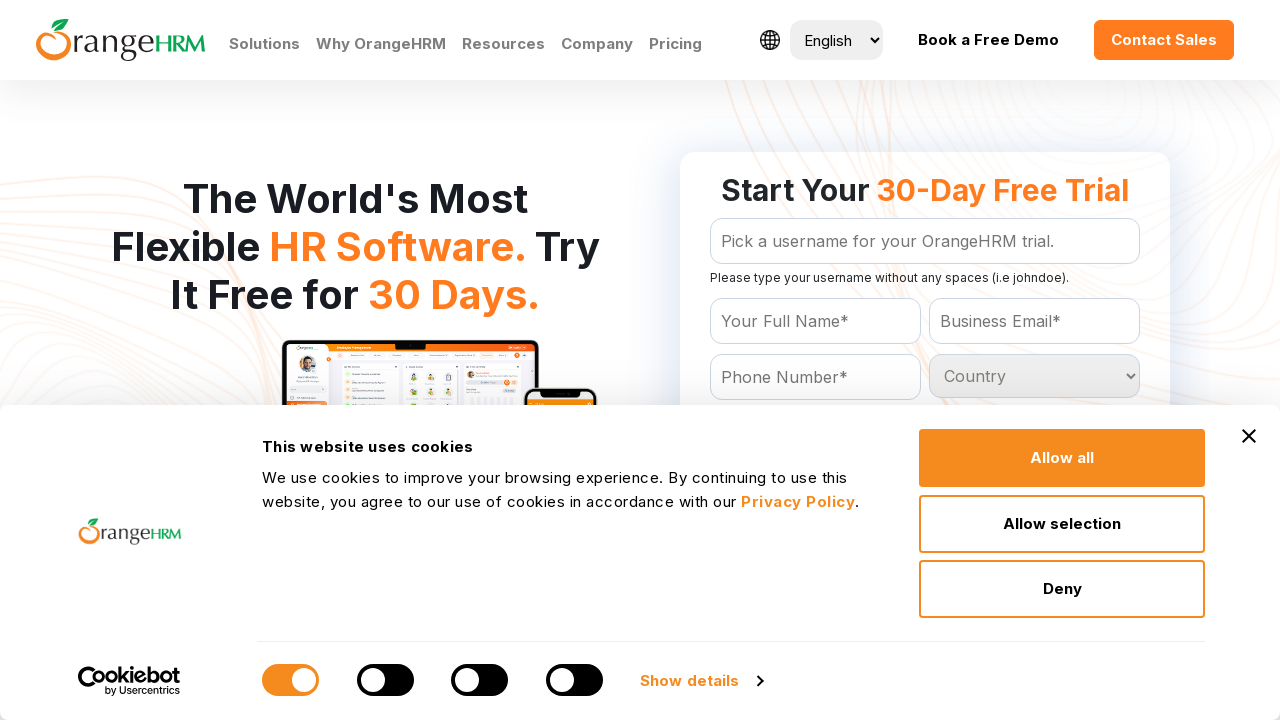

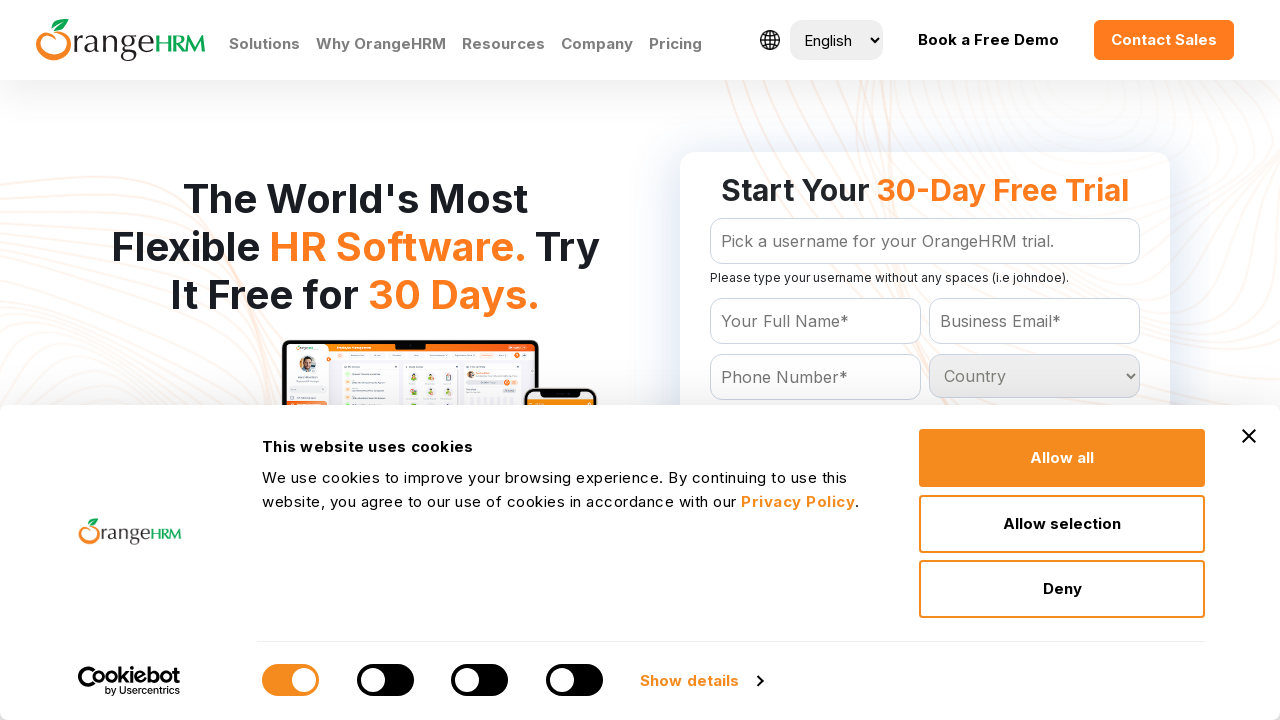